Tests navigation to the blog section of the Anh Tester website by clicking on the blog link

Starting URL: https://anhtester.com

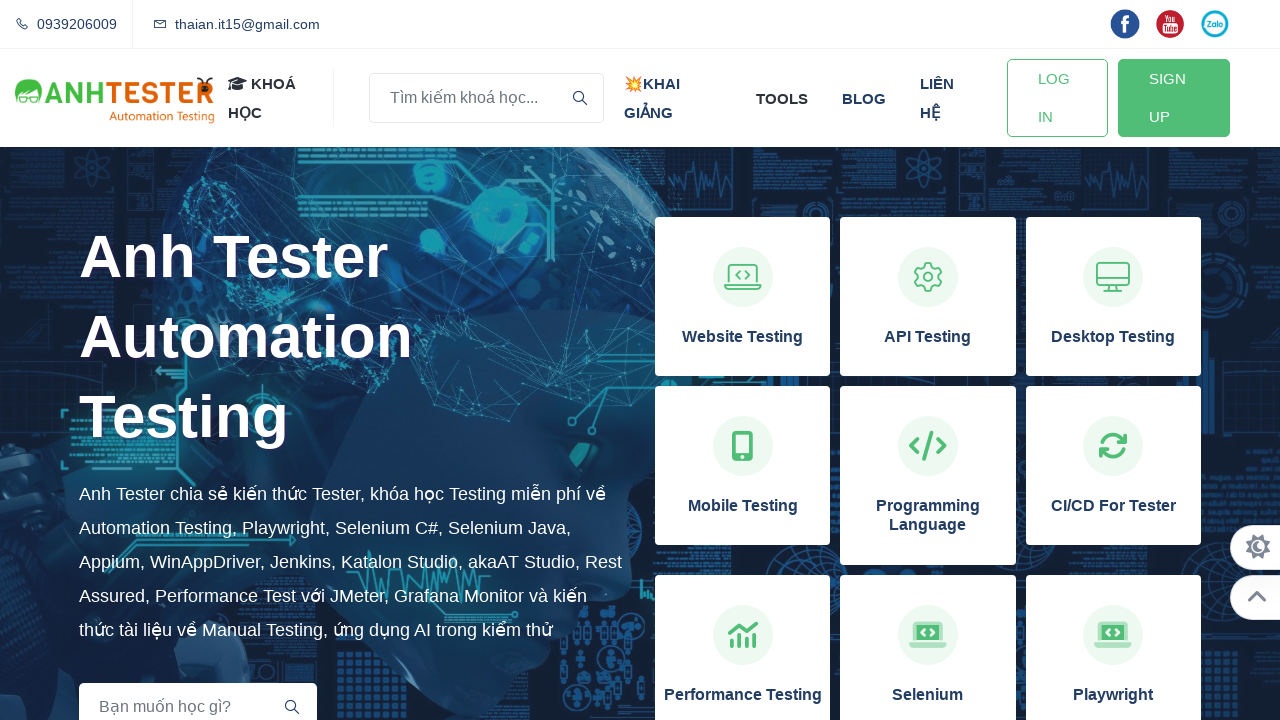

Clicked on the blog link in the navigation menu at (864, 98) on xpath=//a[normalize-space()='blog']
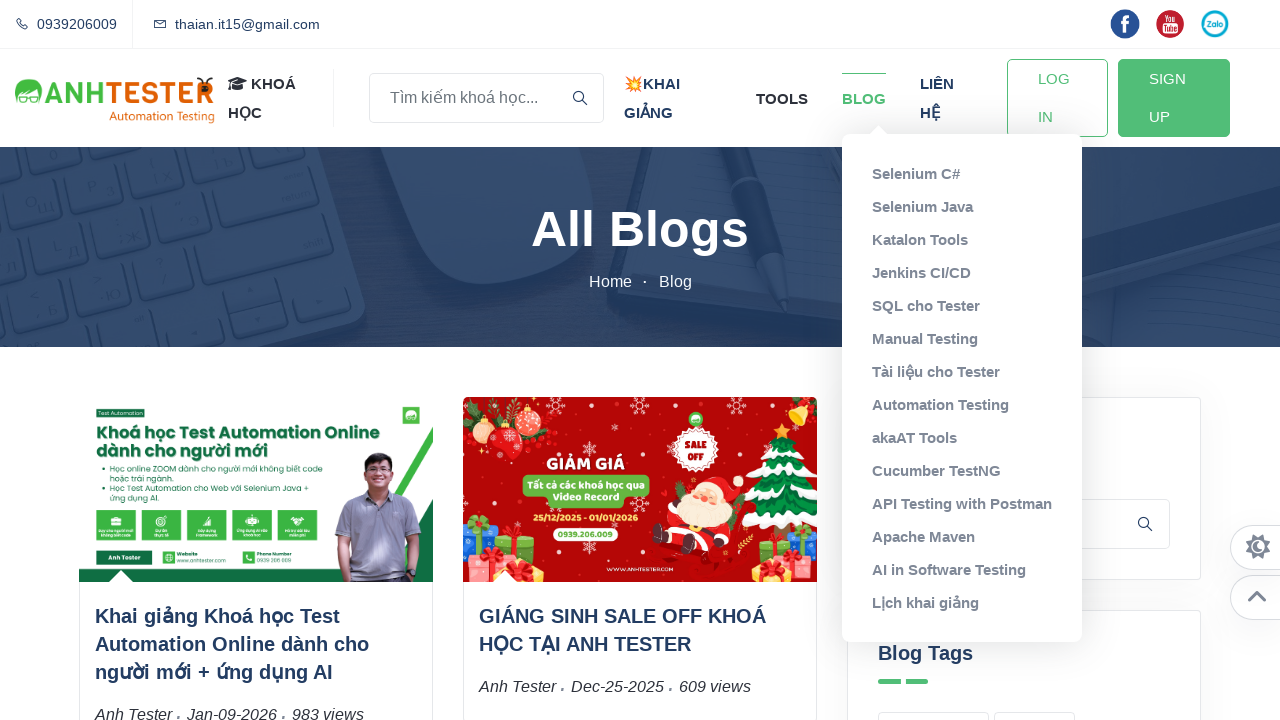

Blog page navigation completed and network idle
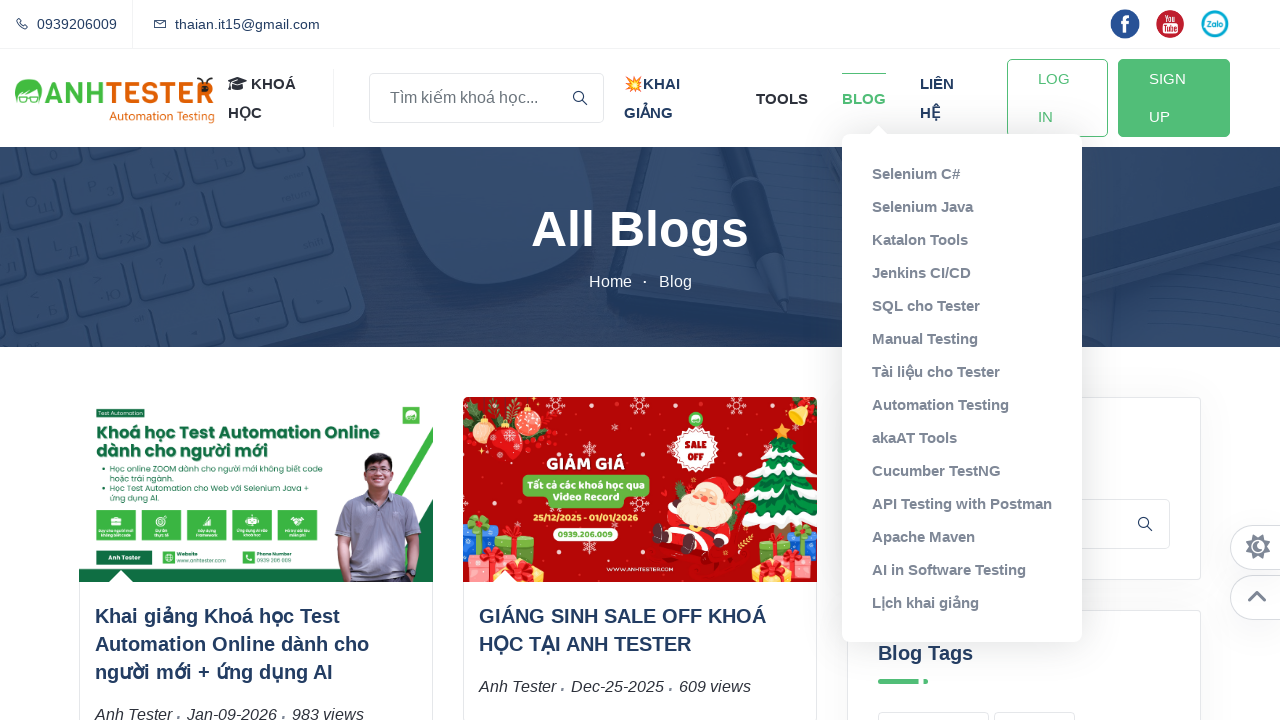

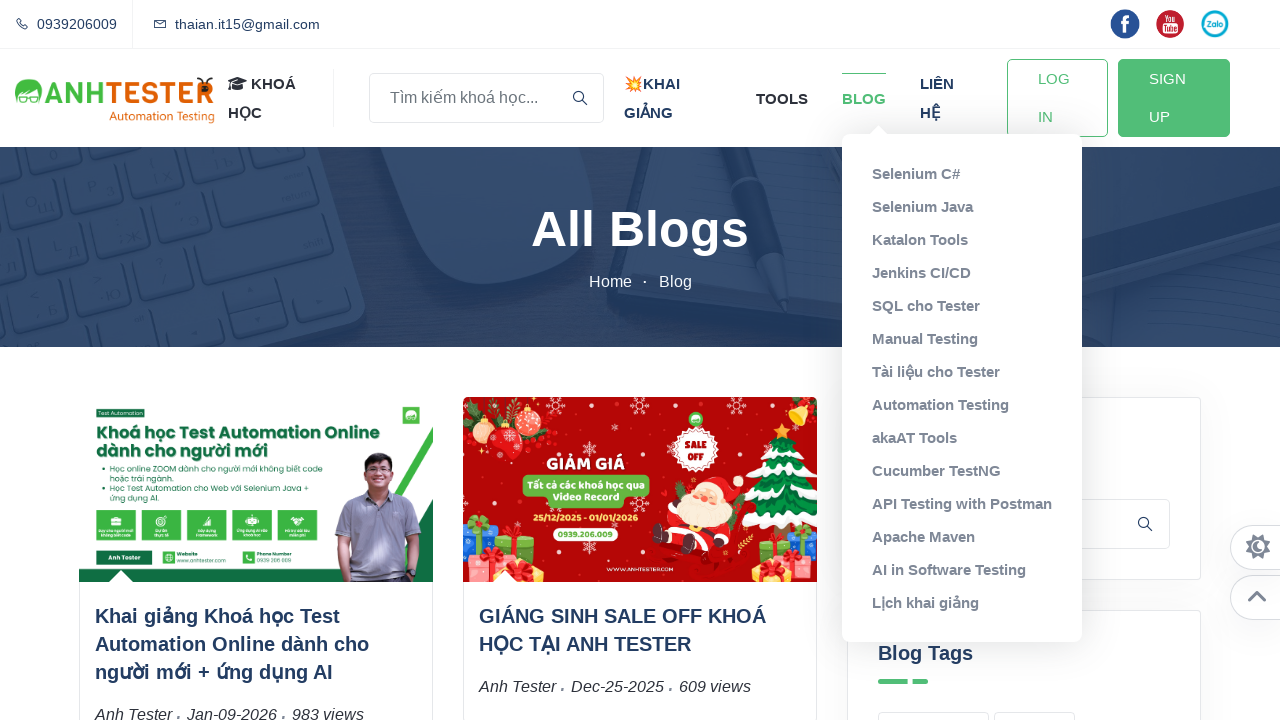